Tests that edits are cancelled when pressing Escape key

Starting URL: https://demo.playwright.dev/todomvc

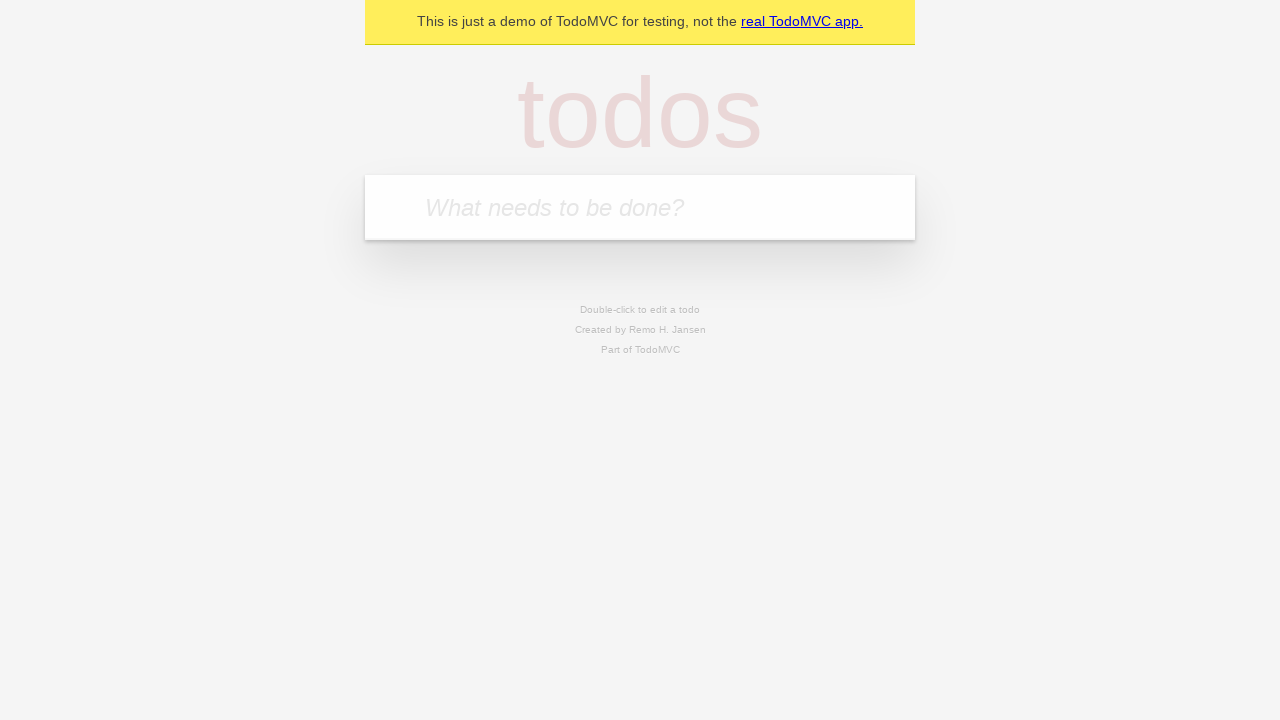

Filled new todo input with 'buy some cheese' on .new-todo
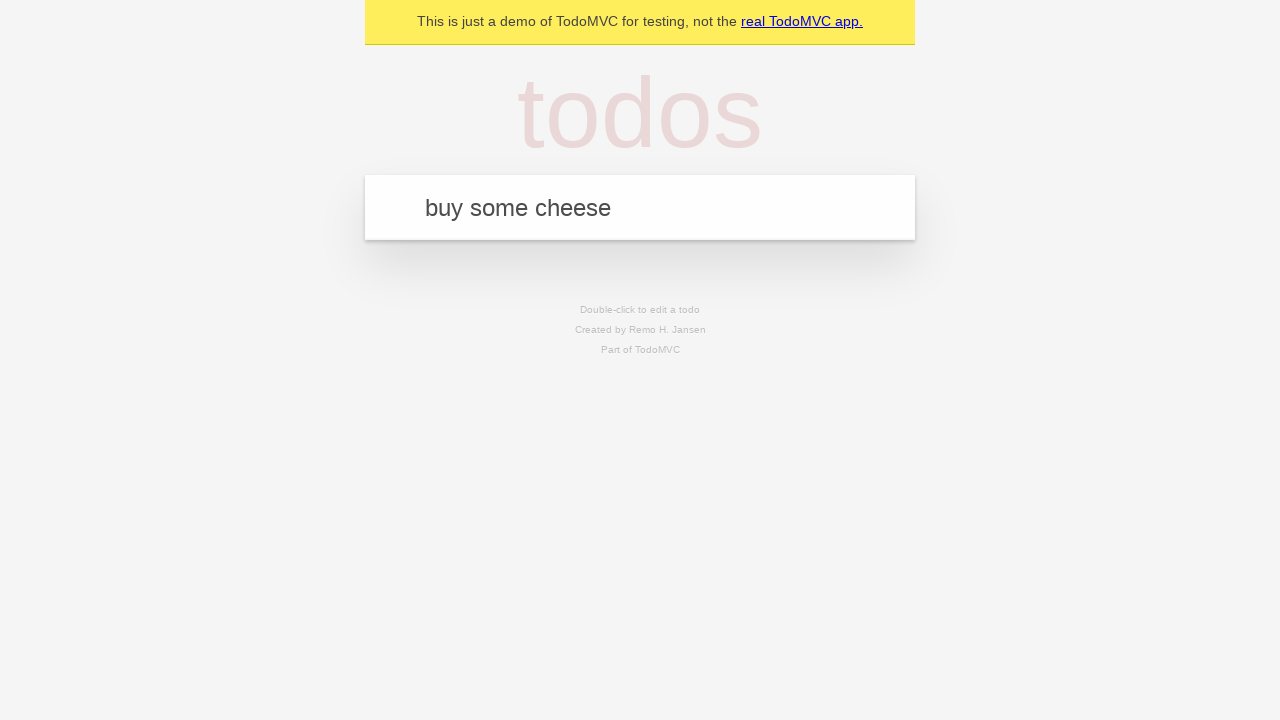

Pressed Enter to create first todo on .new-todo
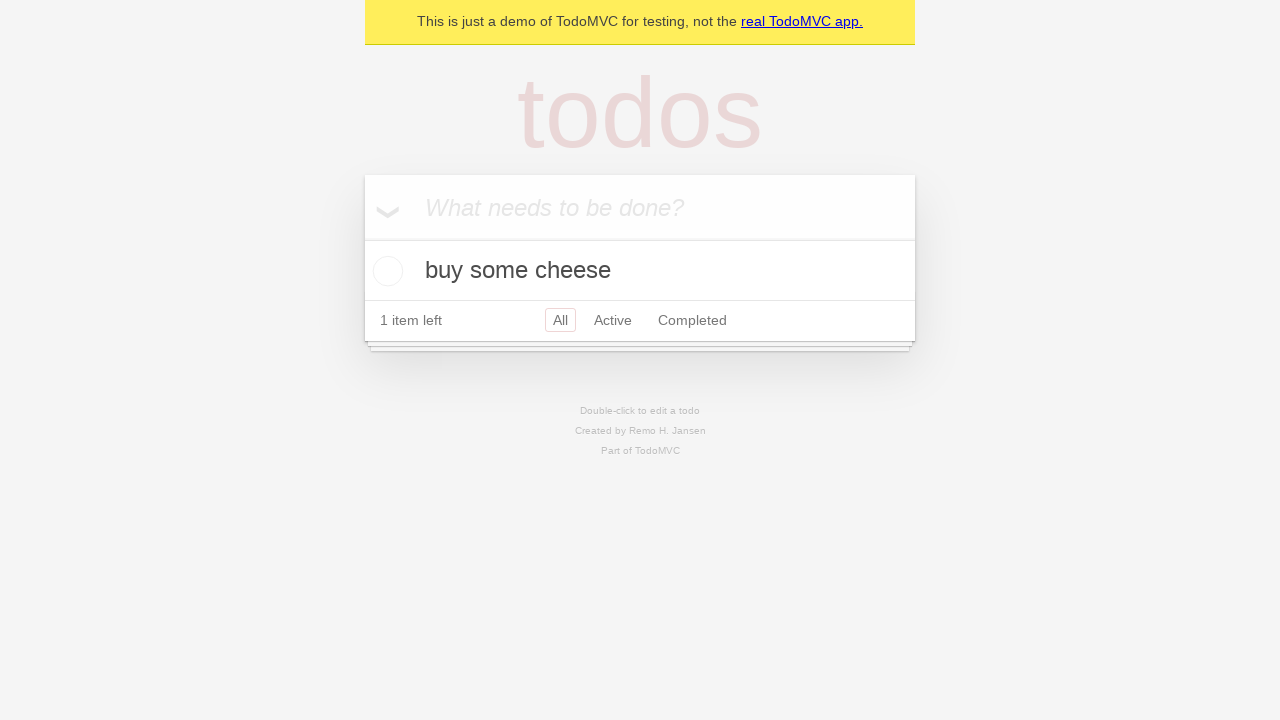

Filled new todo input with 'feed the cat' on .new-todo
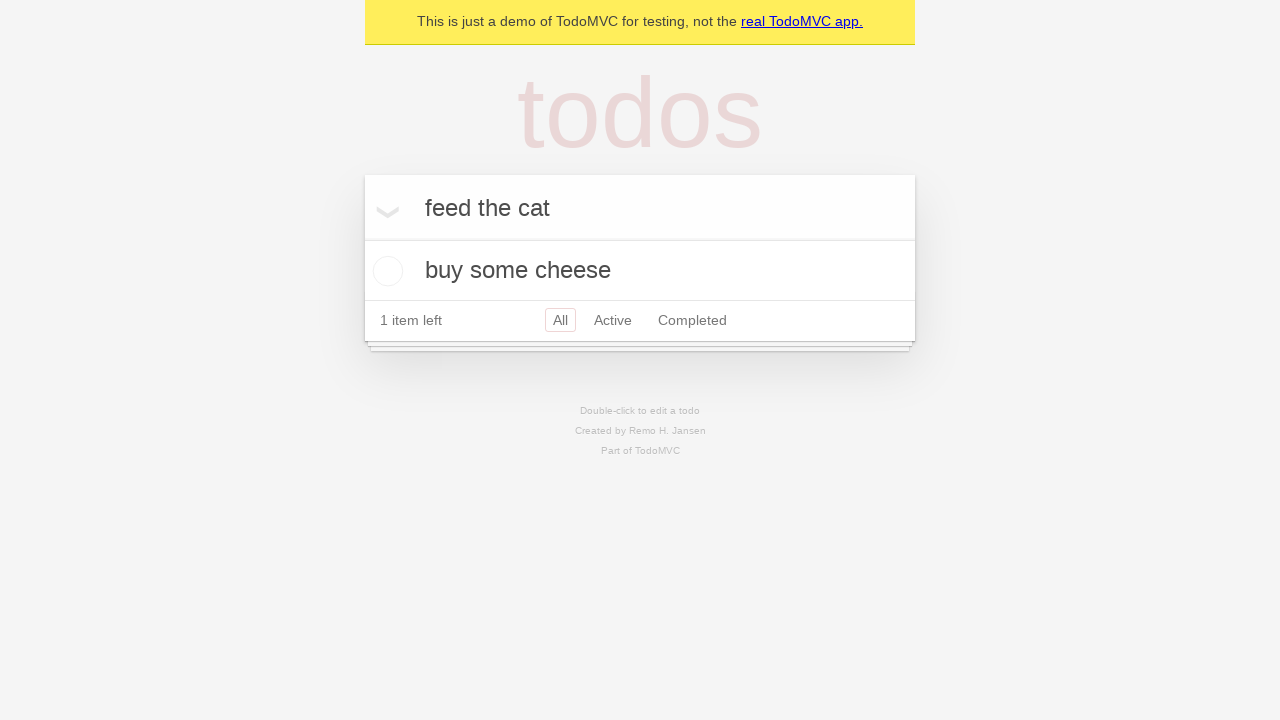

Pressed Enter to create second todo on .new-todo
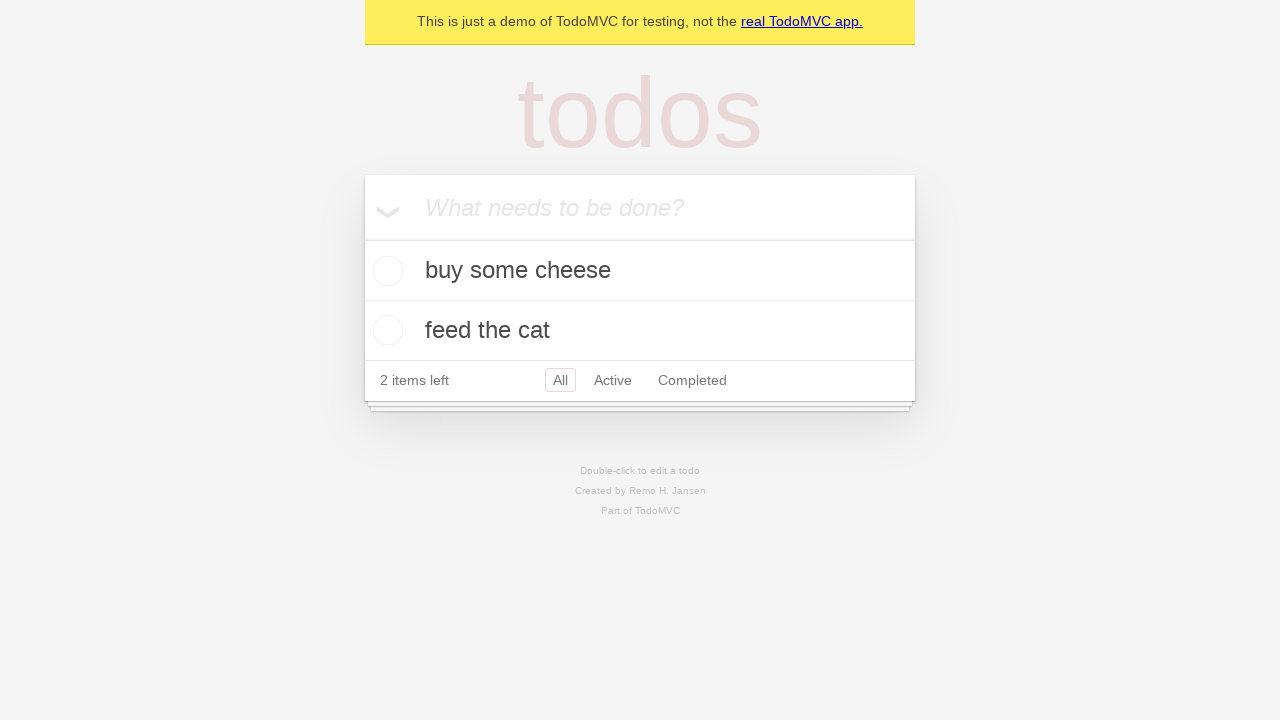

Filled new todo input with 'book a doctors appointment' on .new-todo
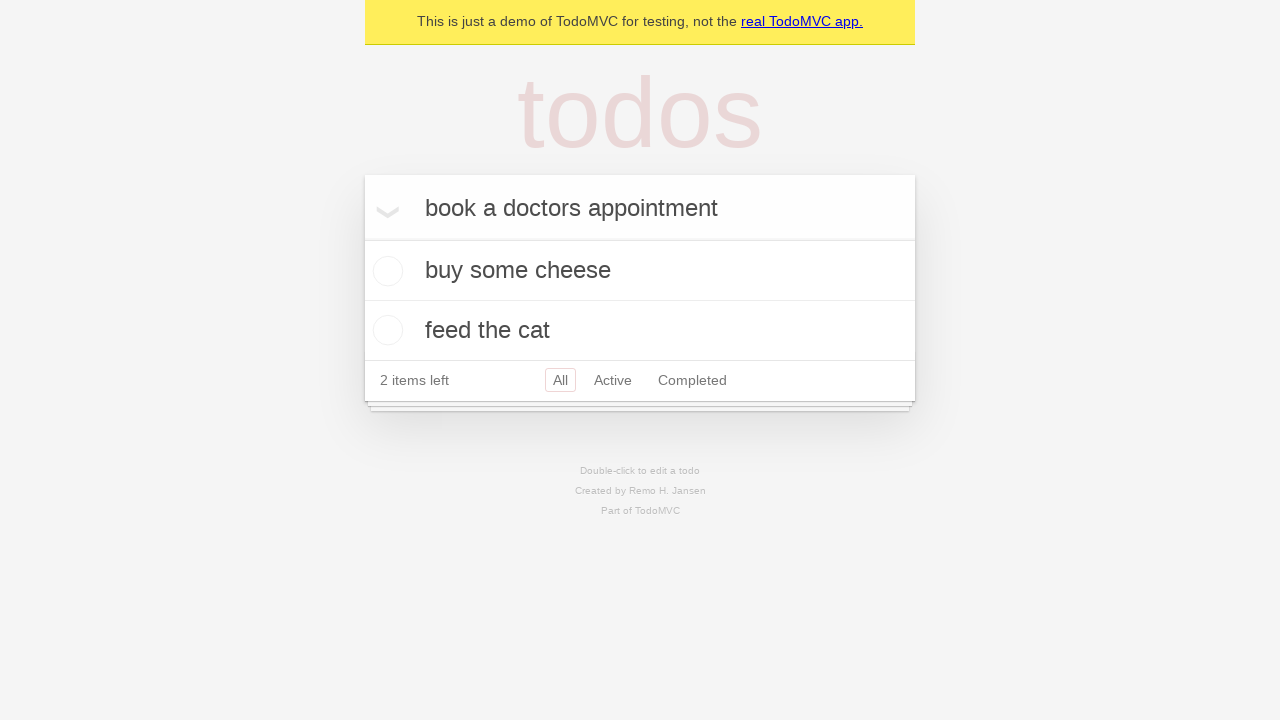

Pressed Enter to create third todo on .new-todo
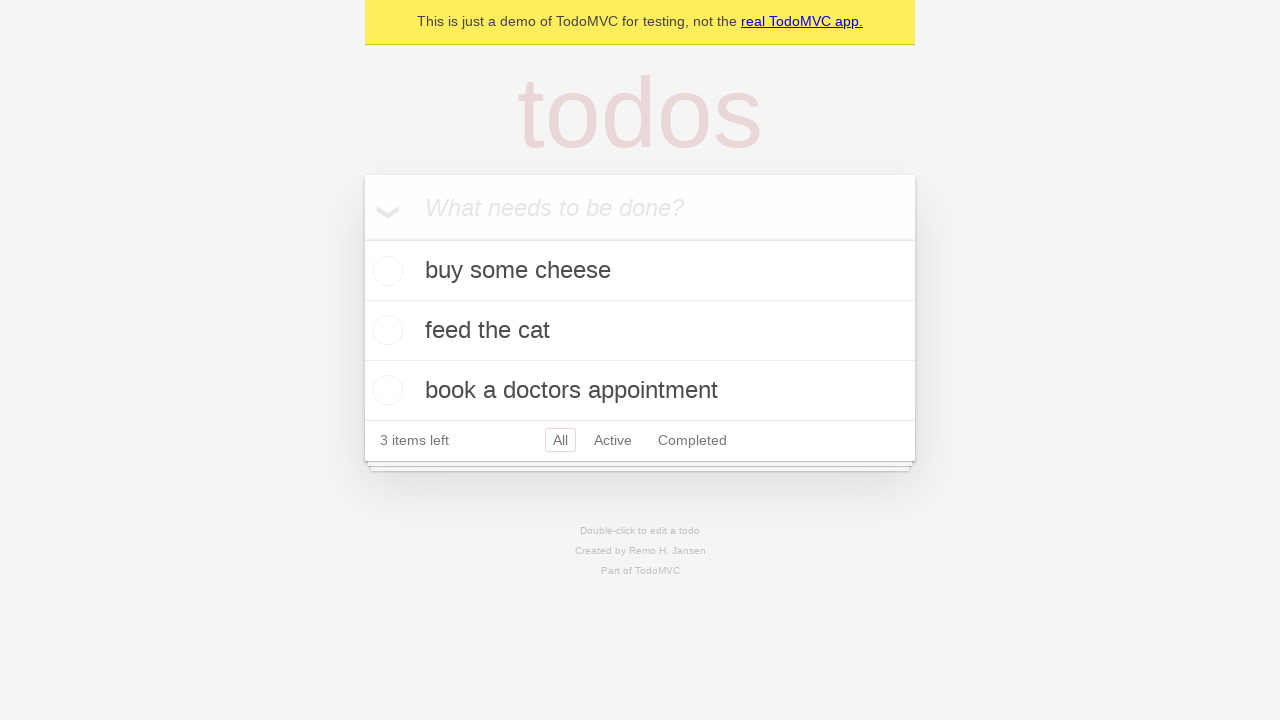

Double-clicked second todo to enter edit mode at (640, 331) on .todo-list li >> nth=1
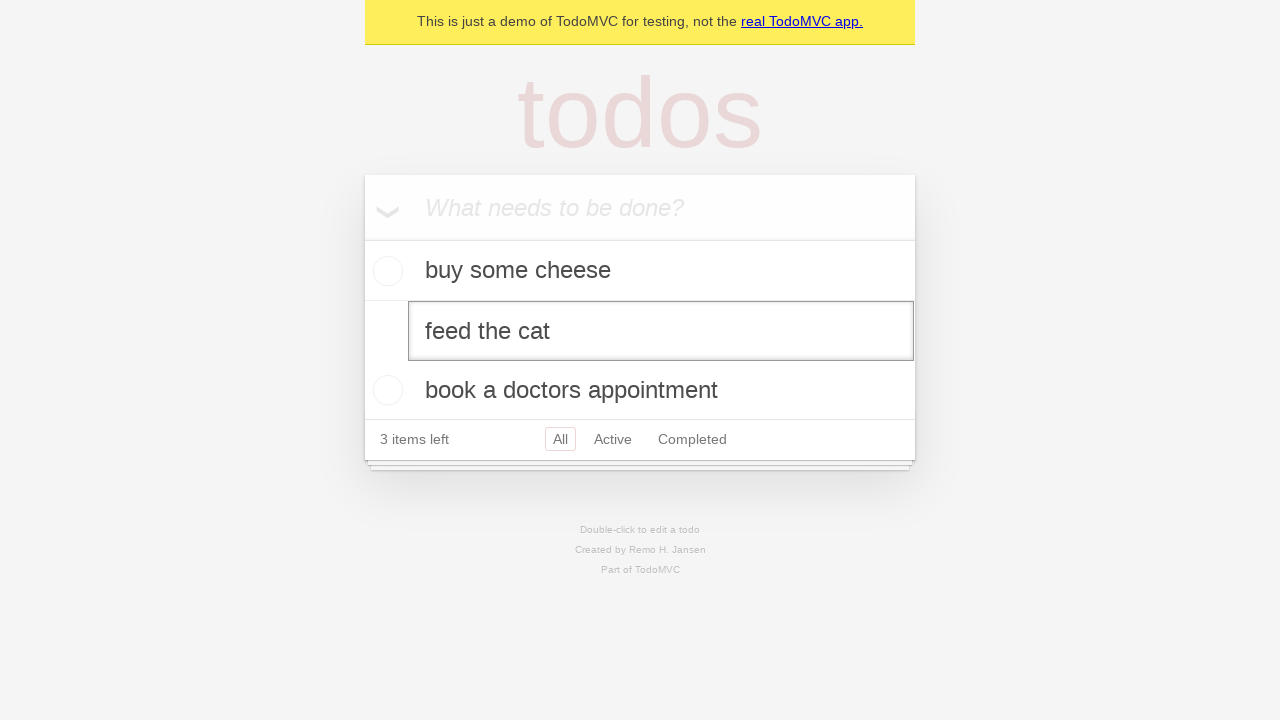

Pressed Escape key to cancel editing on .todo-list li >> nth=1 >> .edit
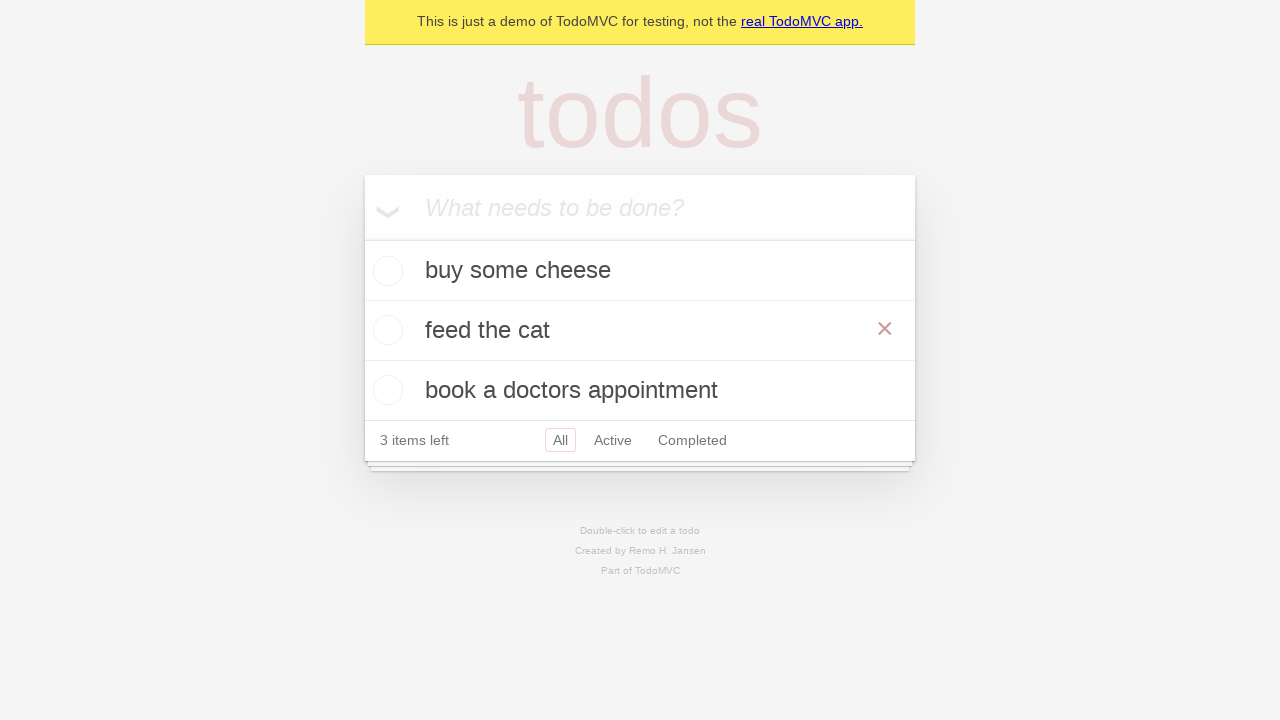

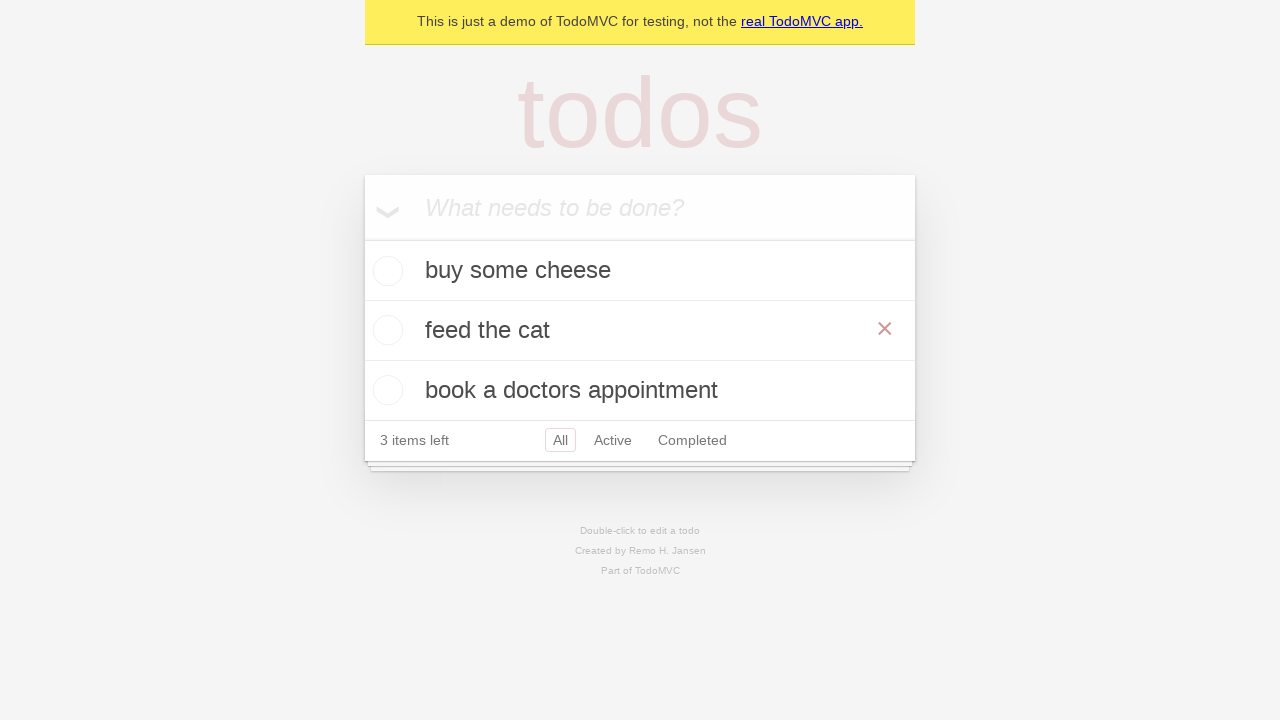